Navigates to fast.com speed test site and clicks the "show more details" link after the page loads

Starting URL: https://fast.com/

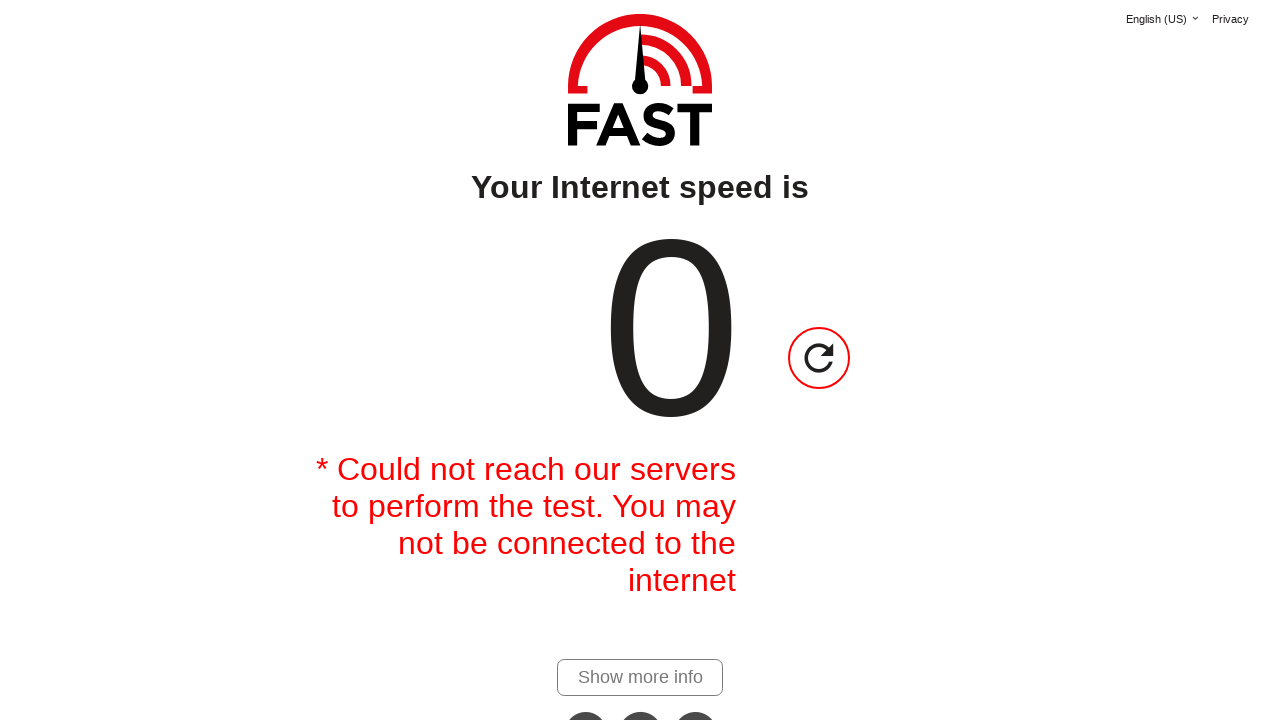

Waited for 'show more details' link to appear after speed test starts
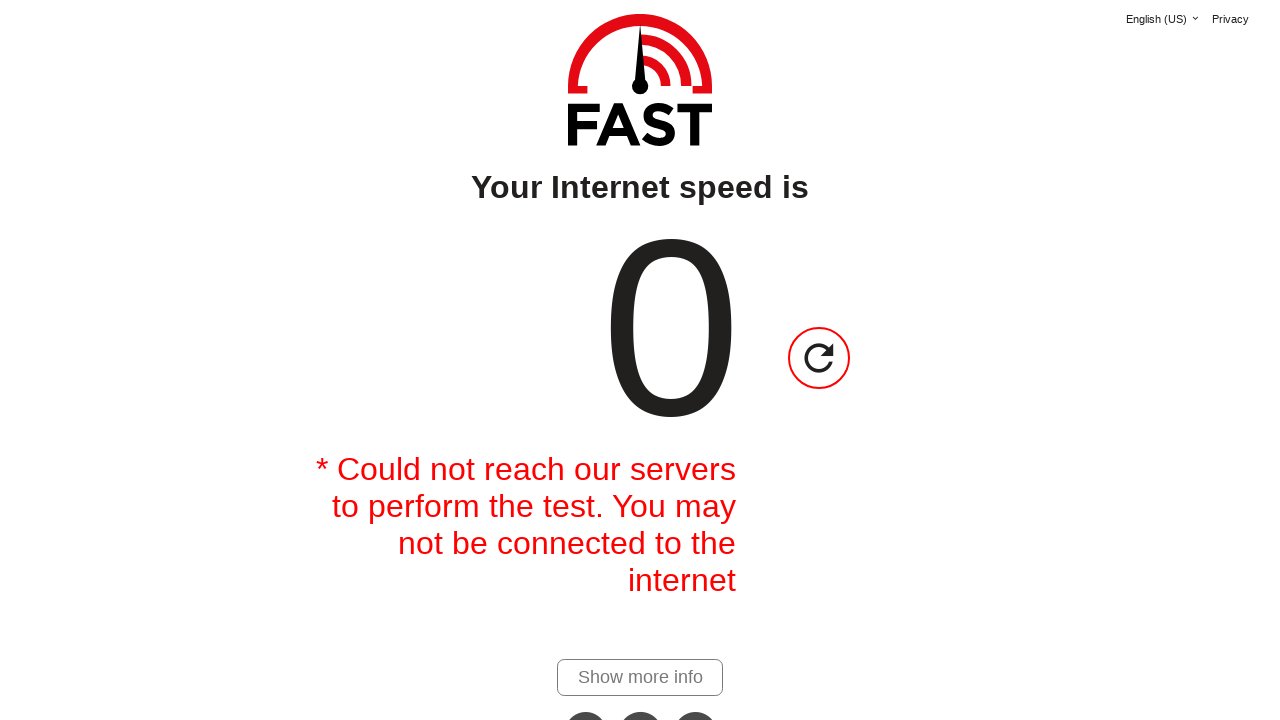

Clicked the 'show more details' link at (640, 677) on #show-more-details-link
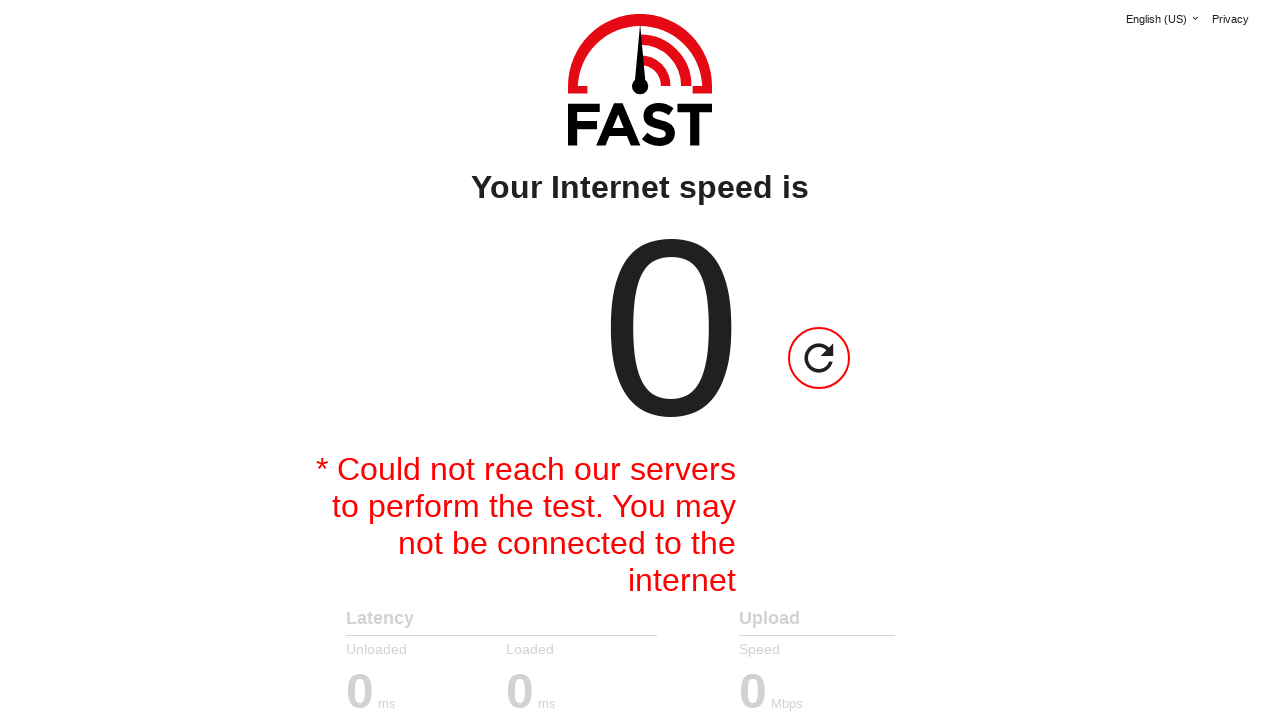

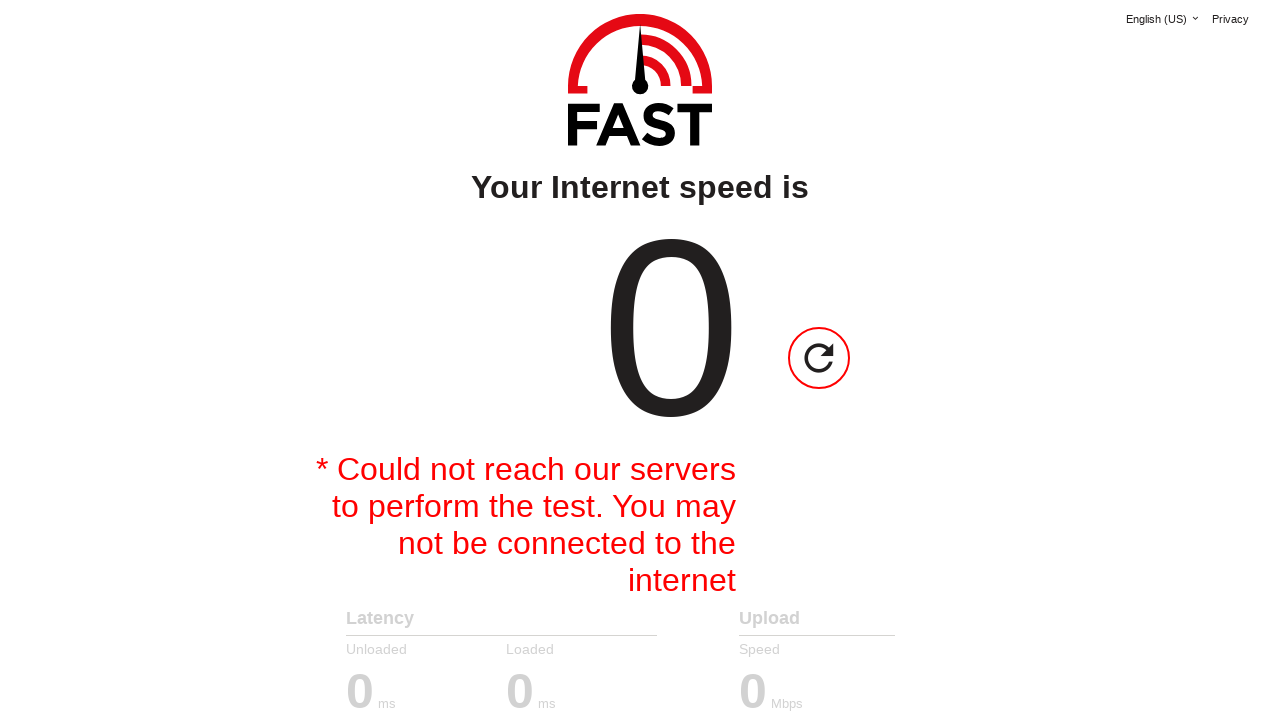